Tests drag and drop functionality by dragging the "Drag me" element and dropping it onto the "Drop here" target area, then verifies the text changes to "Dropped!"

Starting URL: https://demoqa.com/droppable

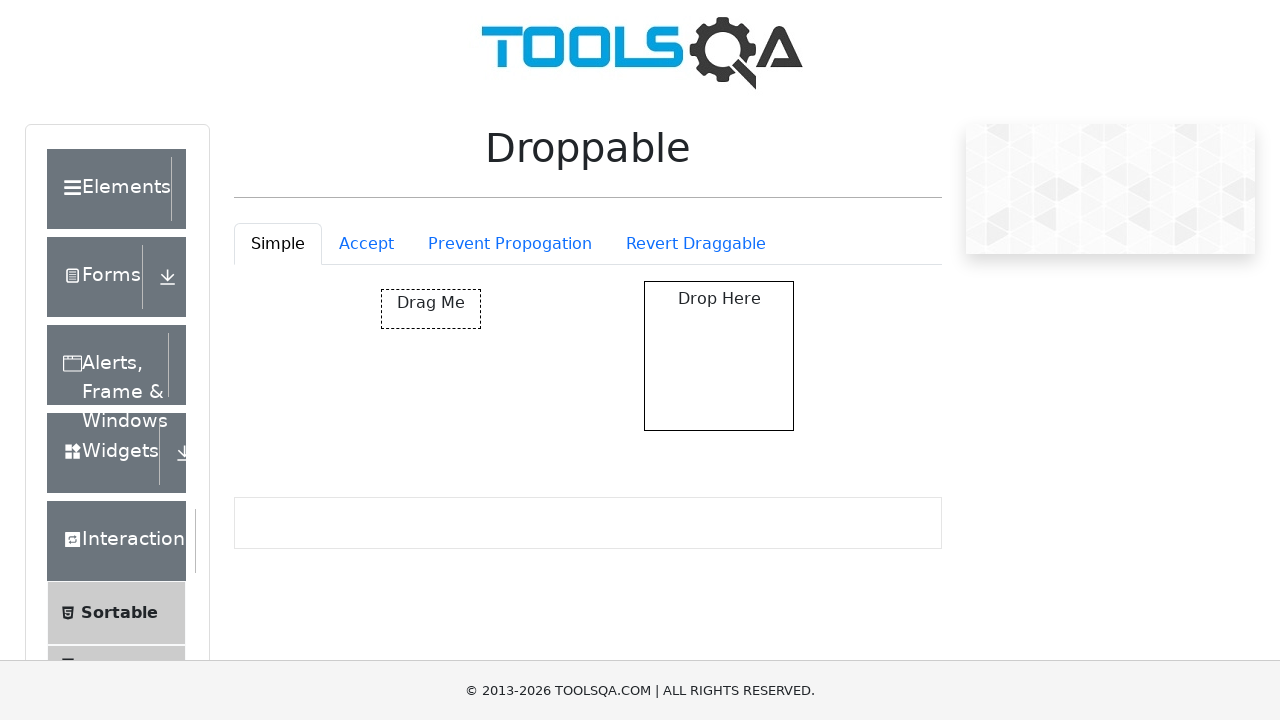

Located the draggable 'Drag me' element
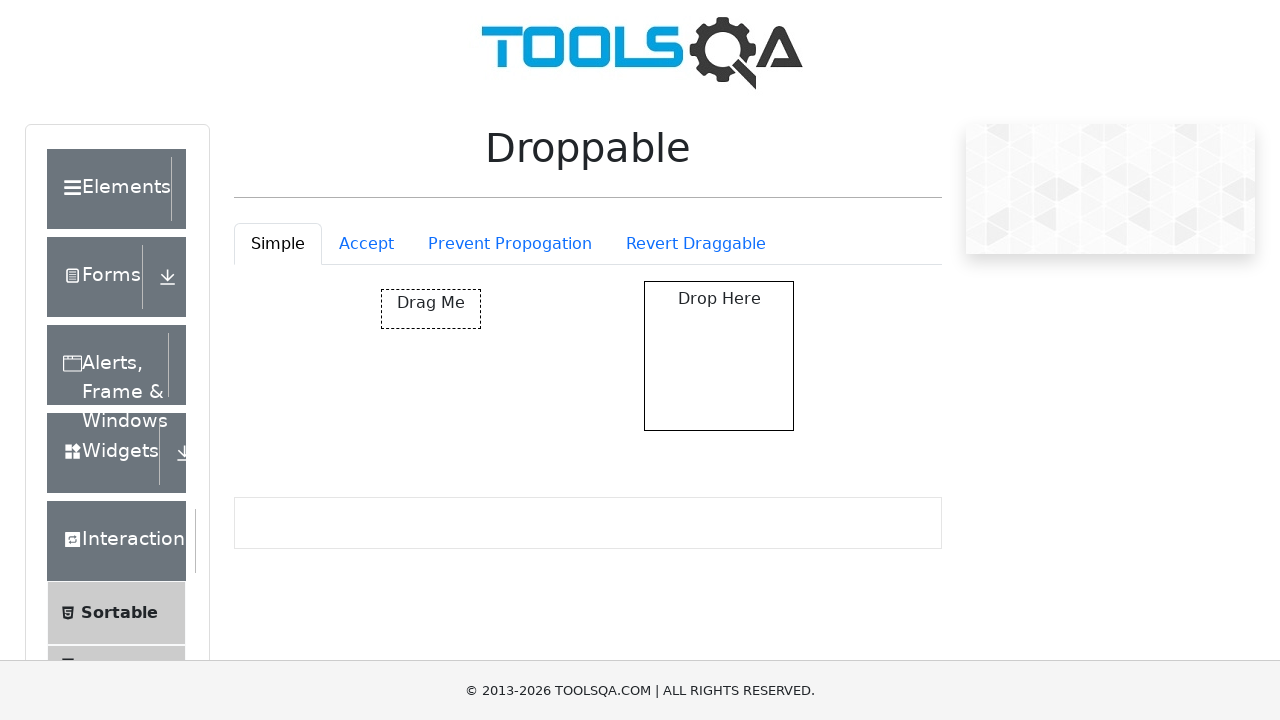

Located the drop target area
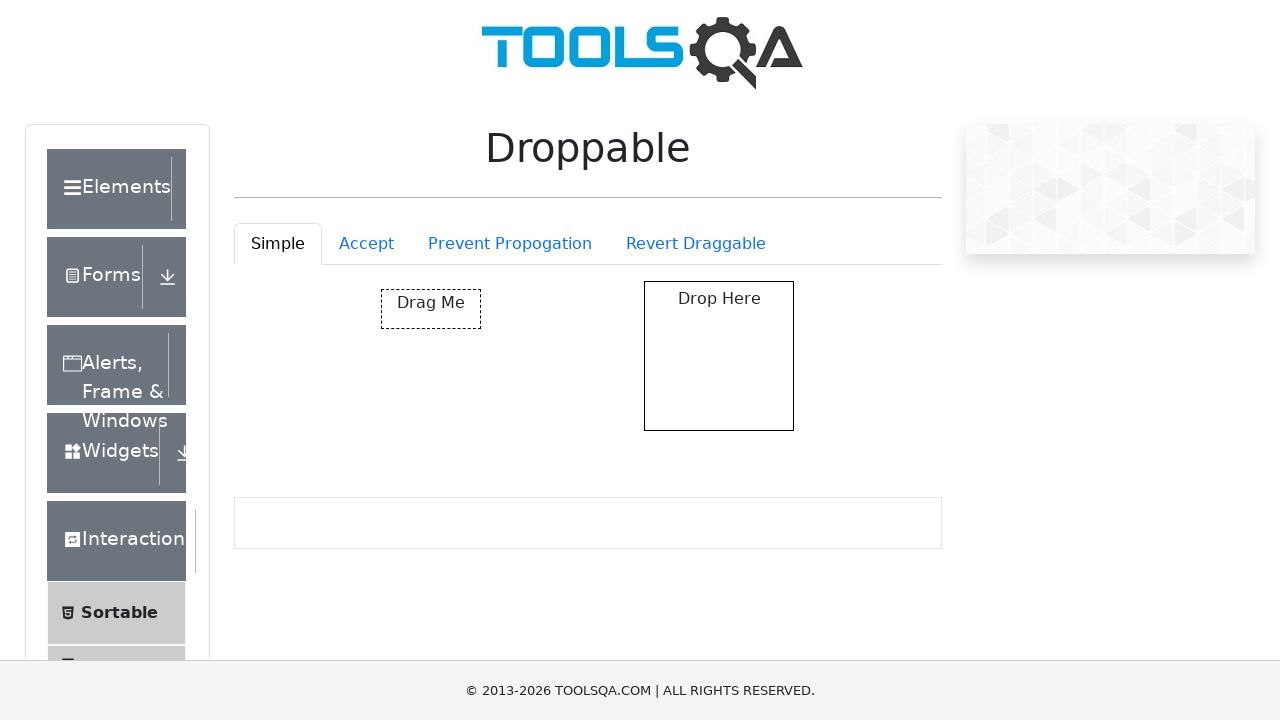

Dragged 'Drag me' element and dropped it onto the target area at (719, 356)
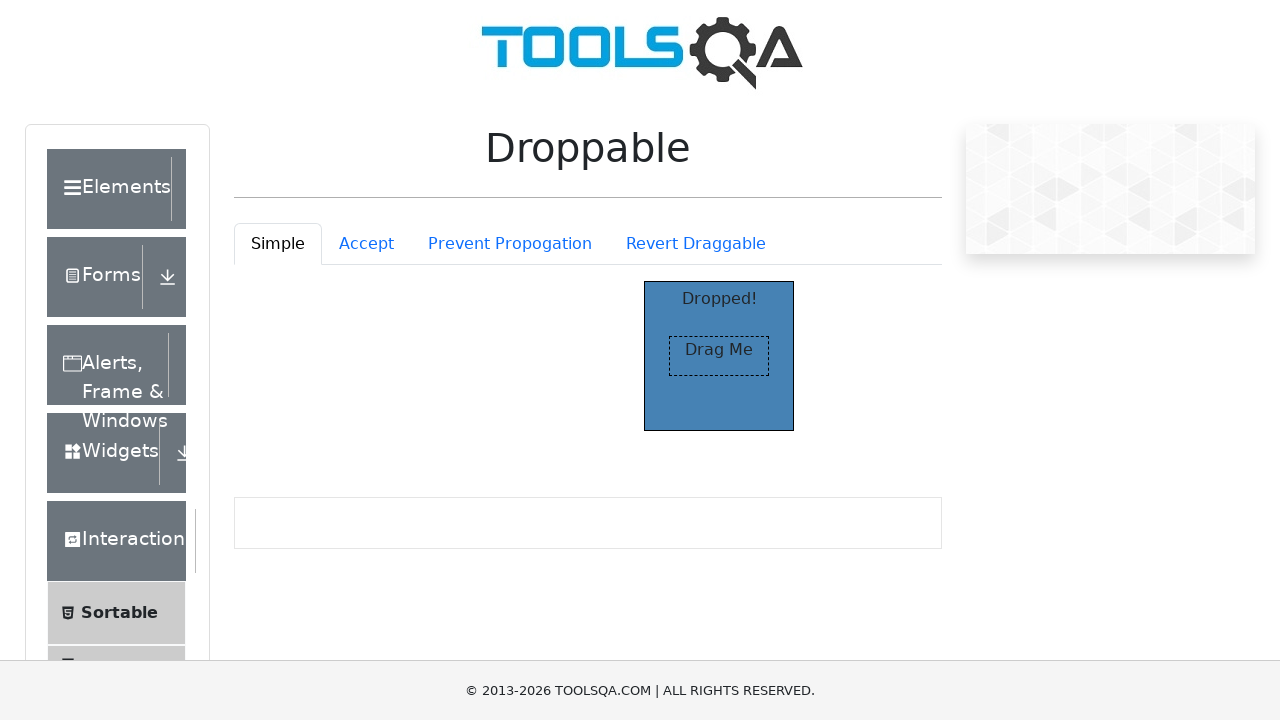

Verified 'Dropped!' text appeared after drop
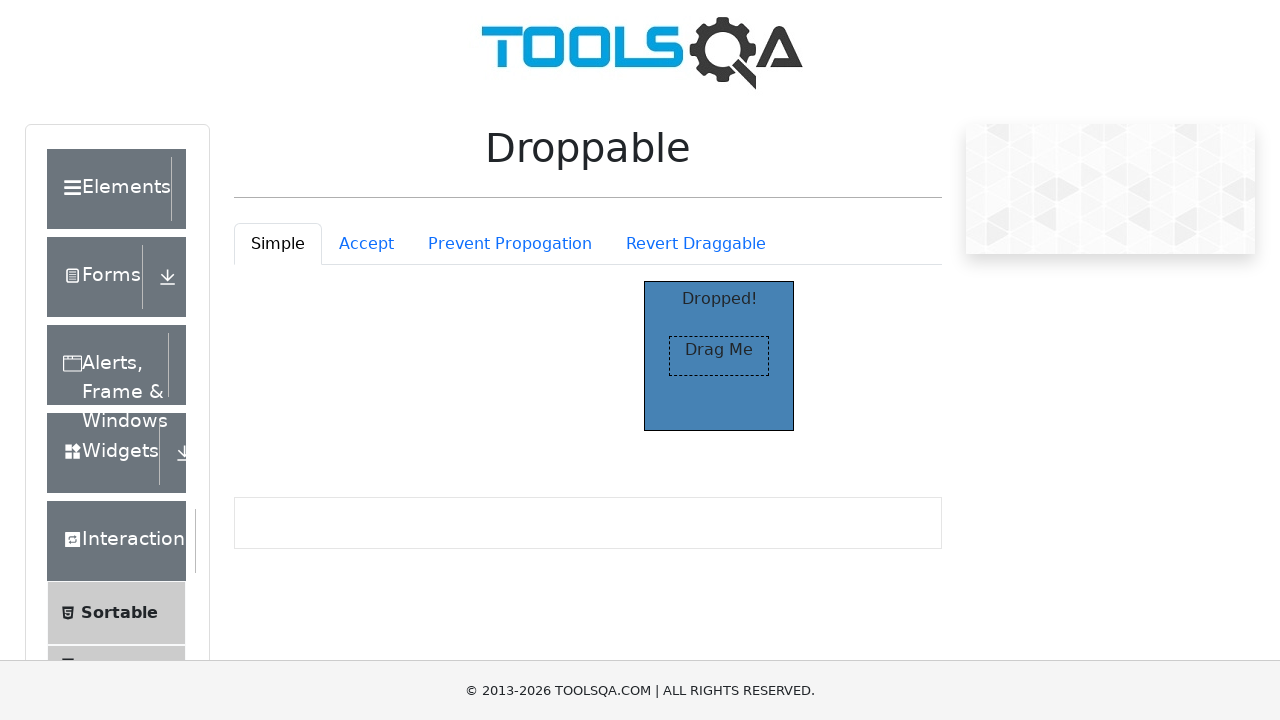

Retrieved the 'Dropped!' text content
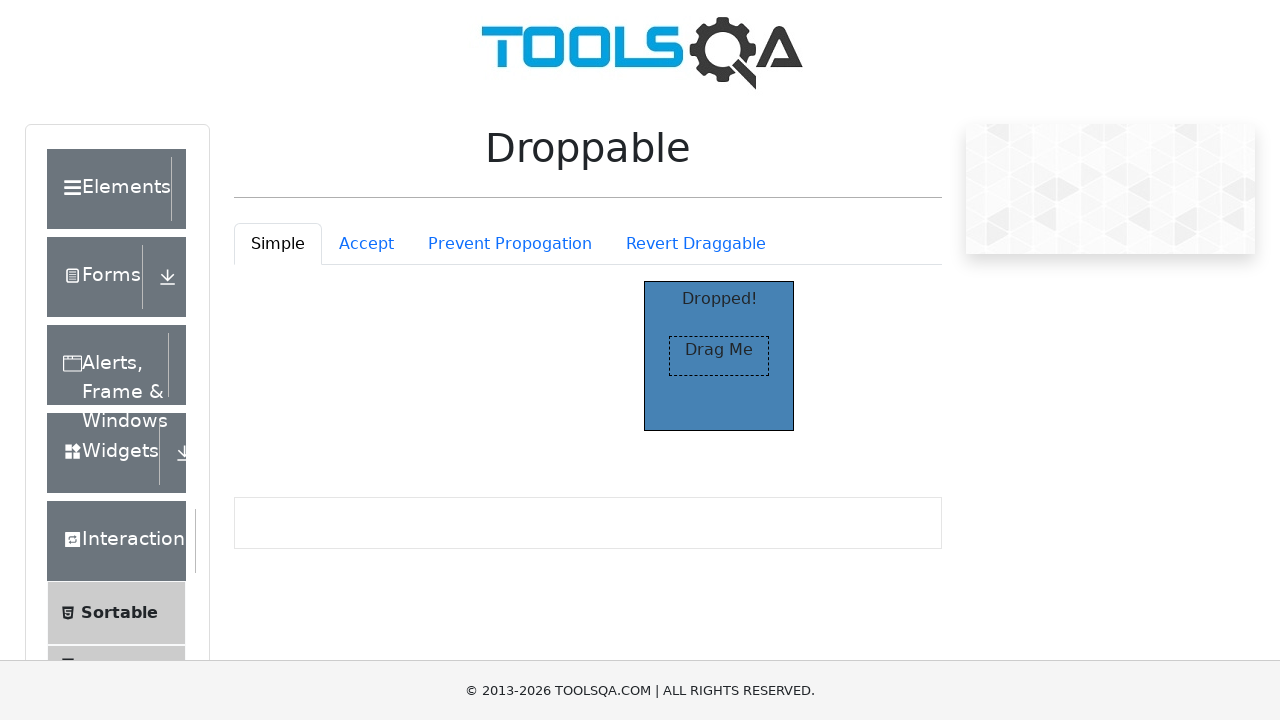

Assertion passed: text correctly changed to 'Dropped!'
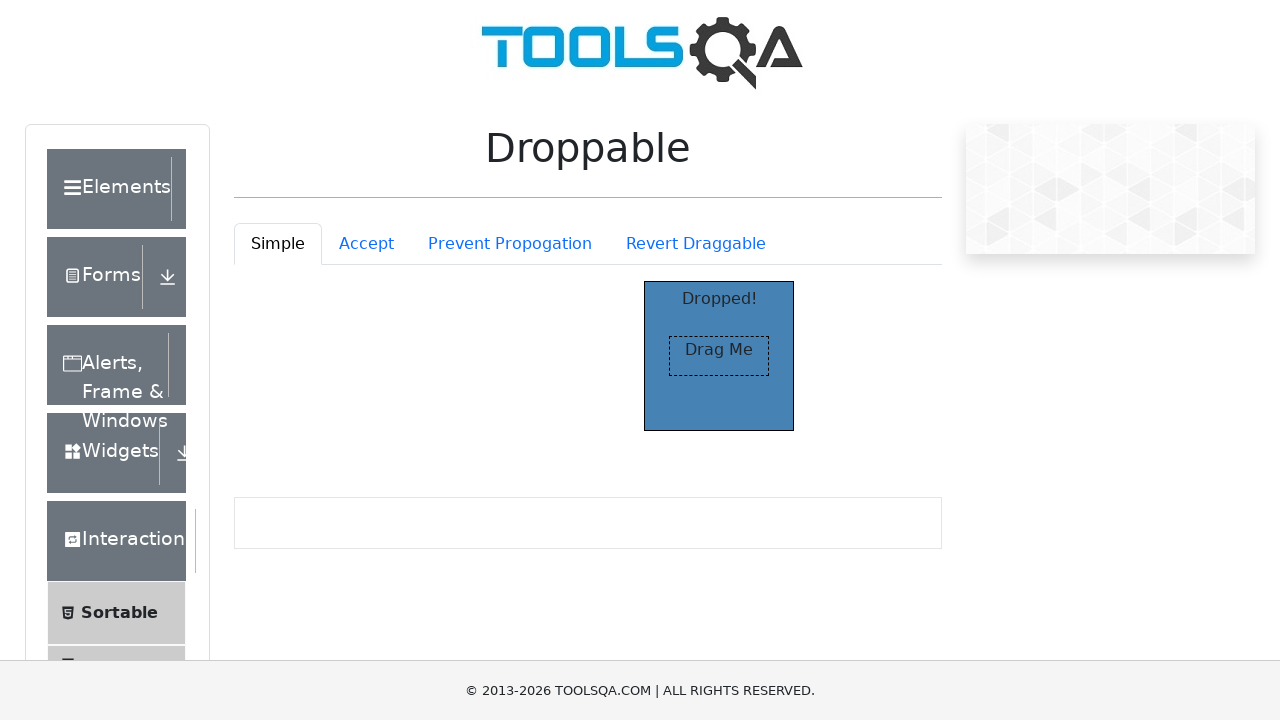

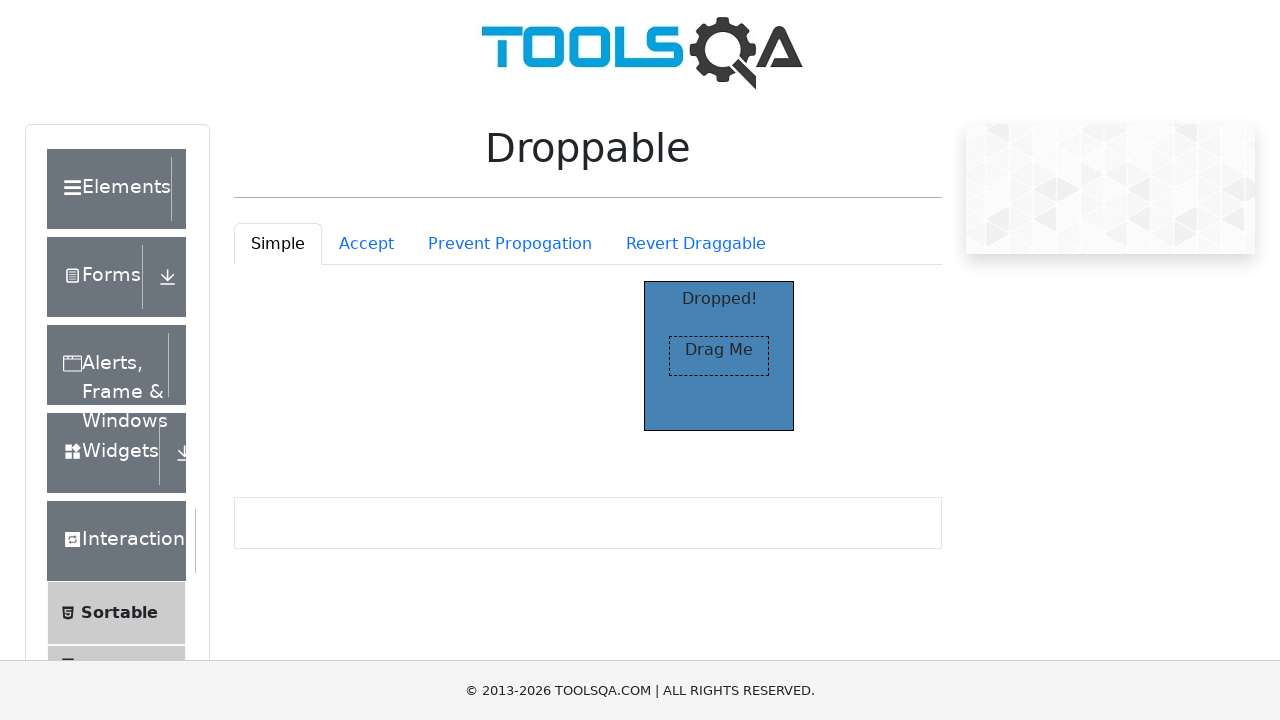